Tests negative case of editing a record with invalid data types - entering invalid email format and non-numeric characters for age, then attempting to submit to verify validation errors.

Starting URL: https://demoqa.com/webtables

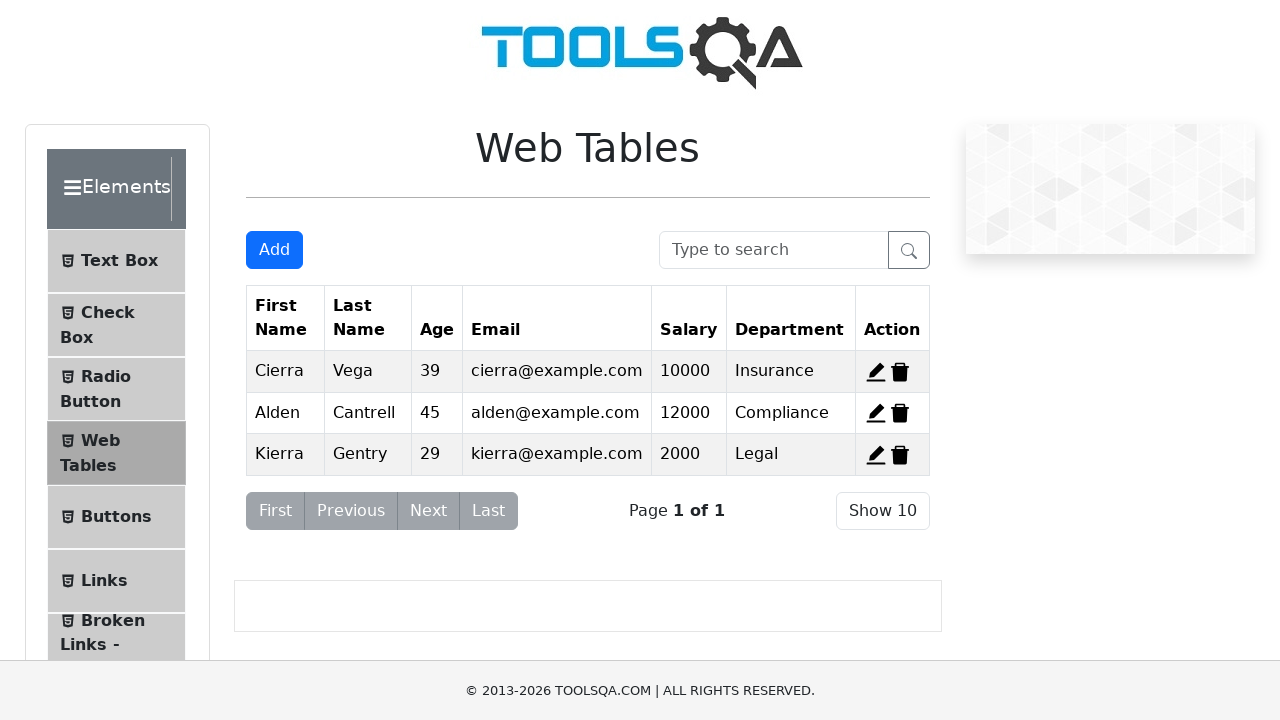

Clicked edit button for second record at (876, 413) on #edit-record-2
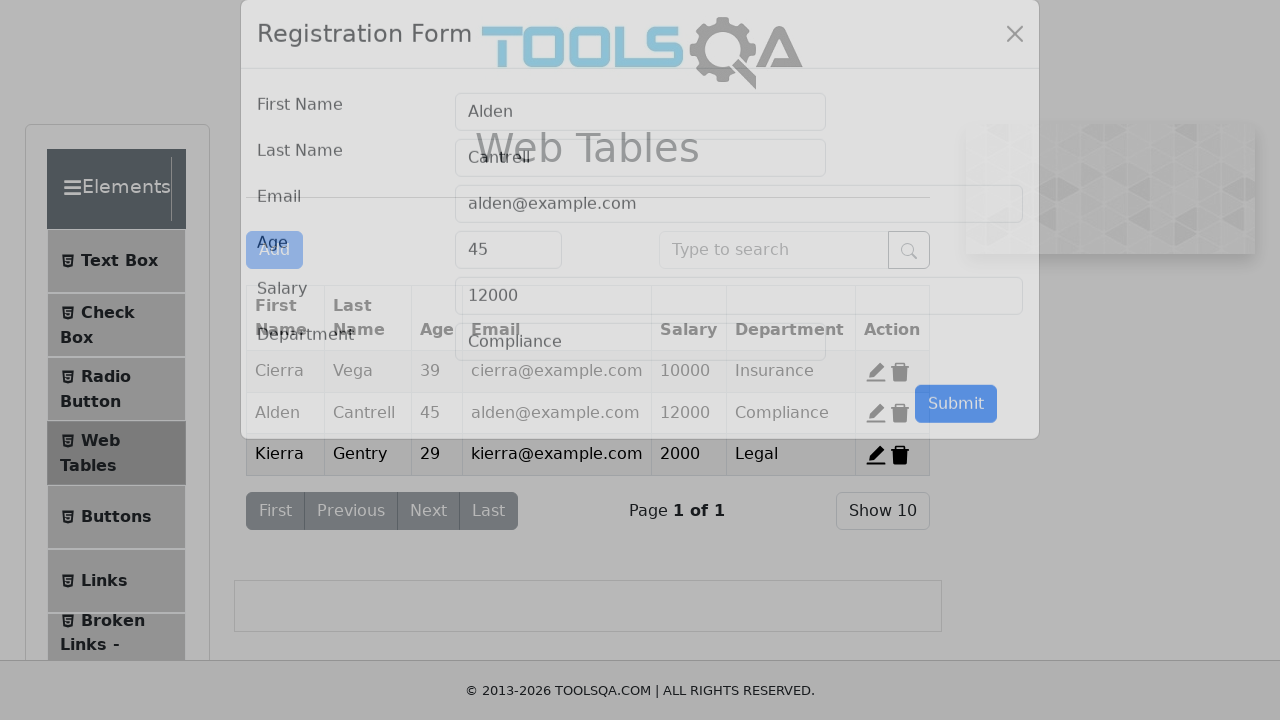

Cleared email field on #userEmail
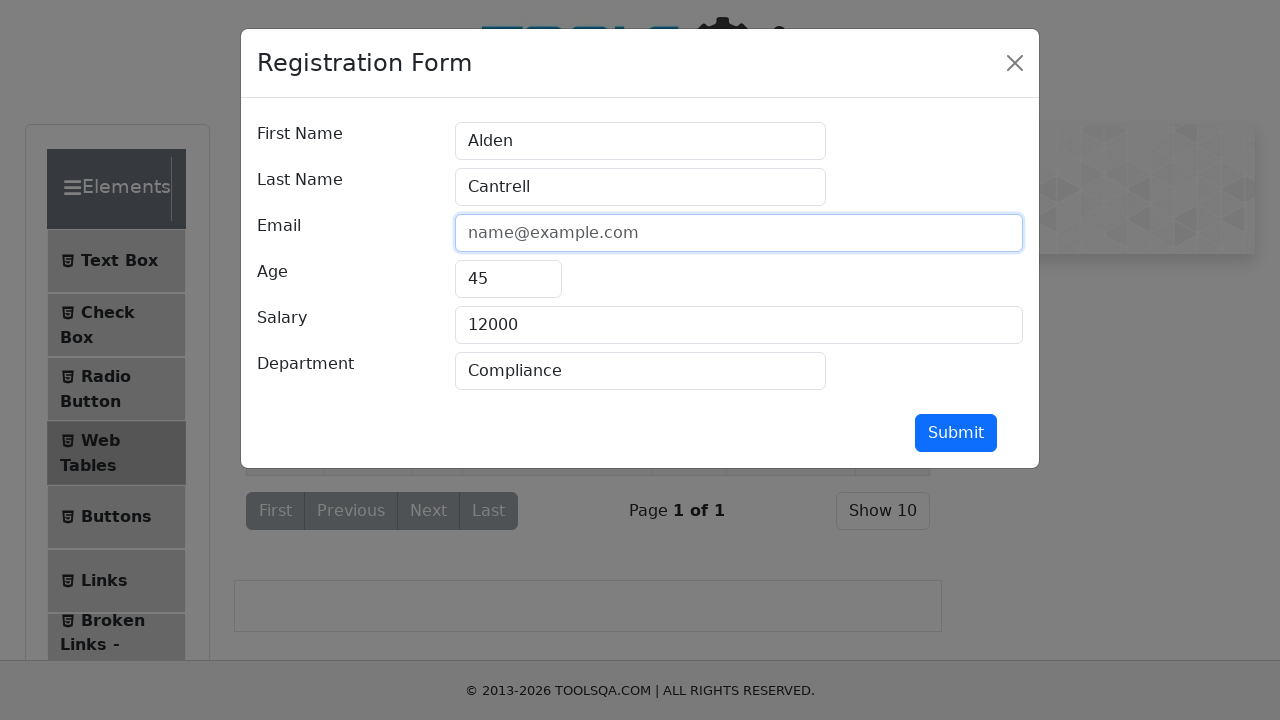

Entered invalid email format 'Nguuyengmail.hehe' (missing @ symbol) on #userEmail
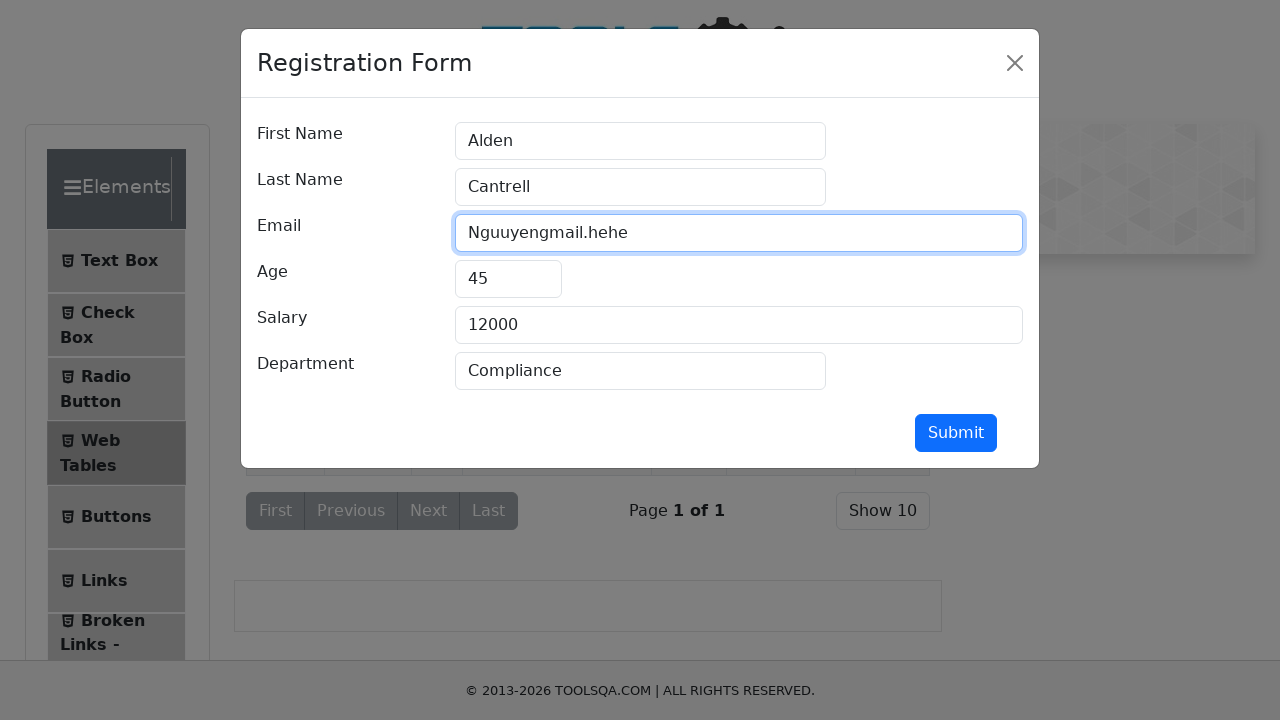

Cleared age field on #age
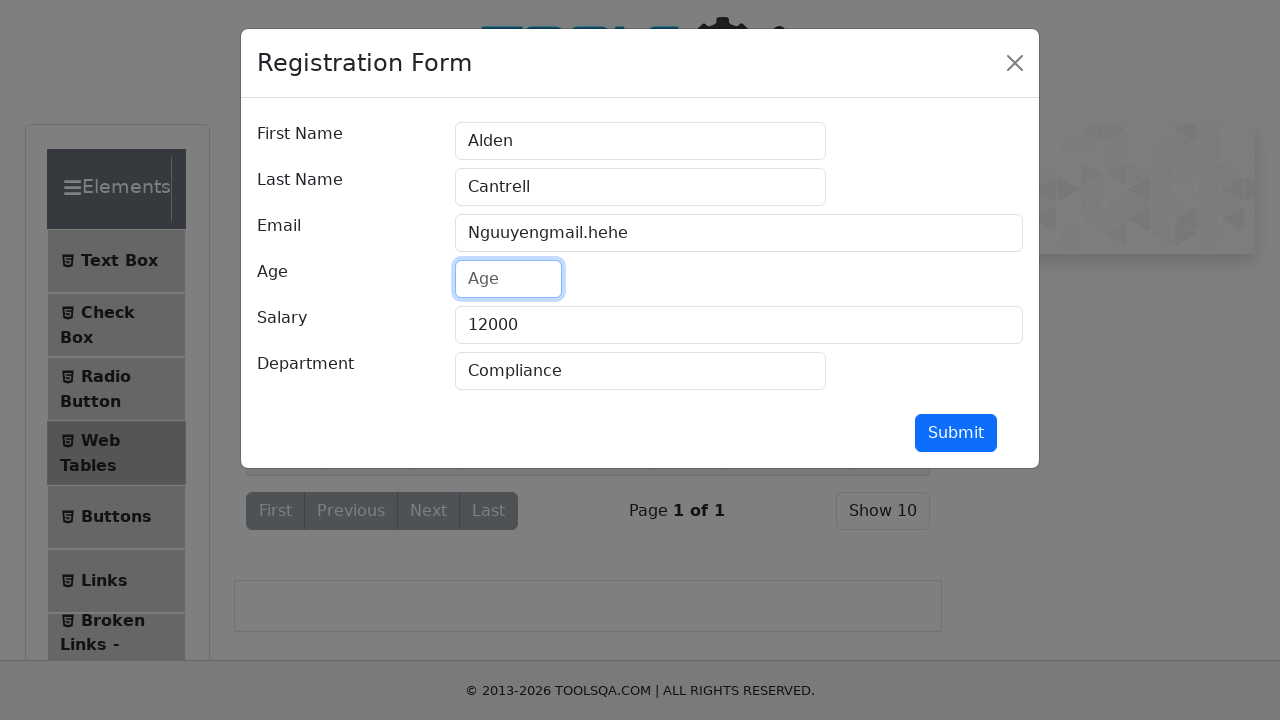

Entered non-numeric characters 'CN' in age field on #age
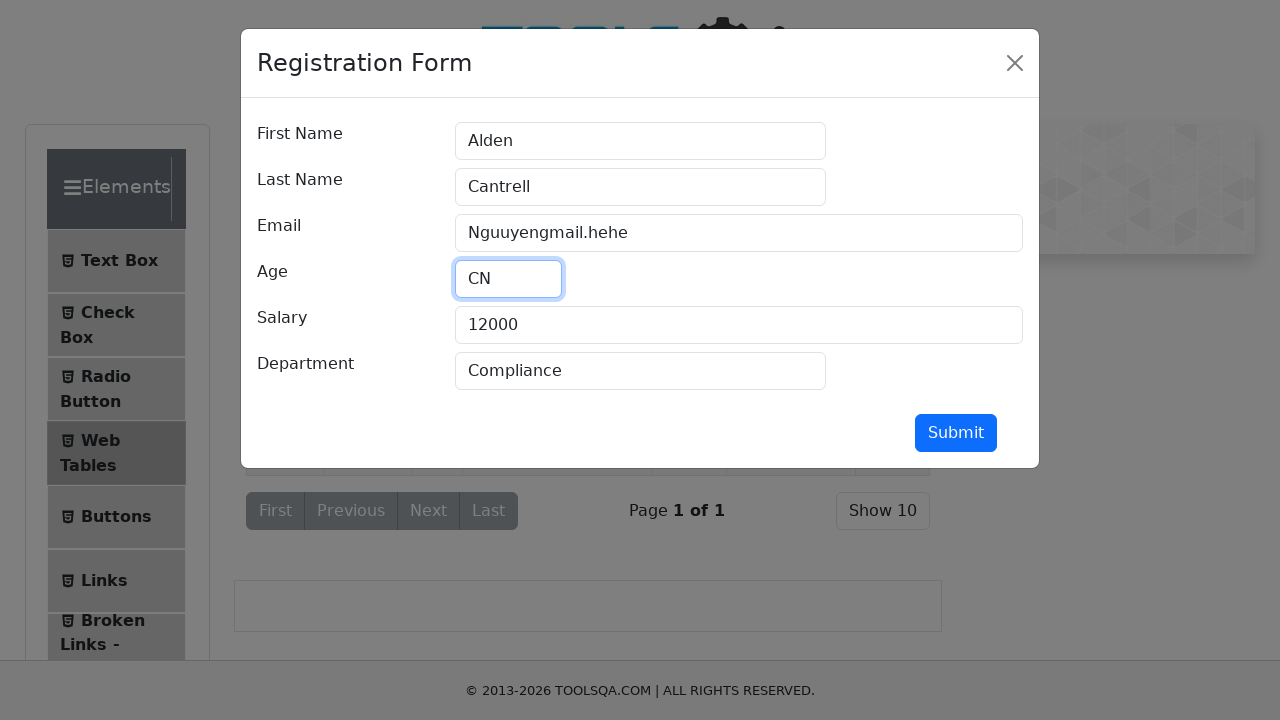

Clicked submit button to attempt form submission with invalid data at (956, 433) on button[type='submit']
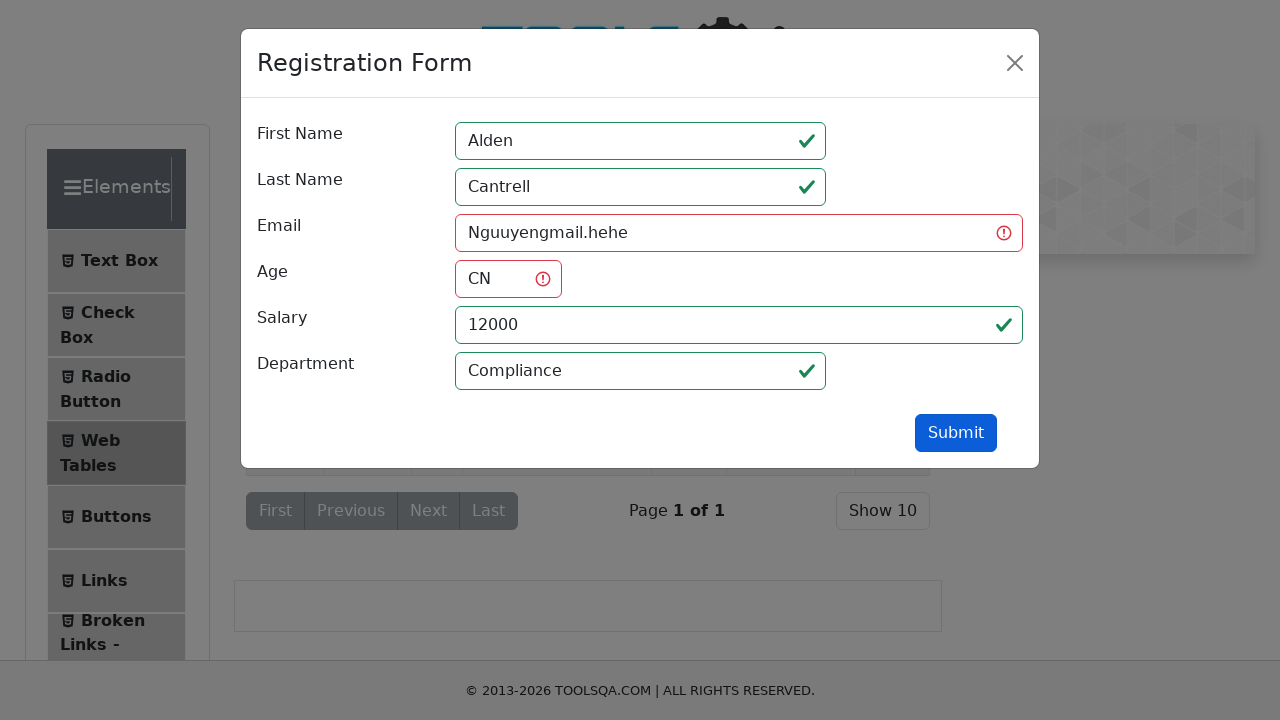

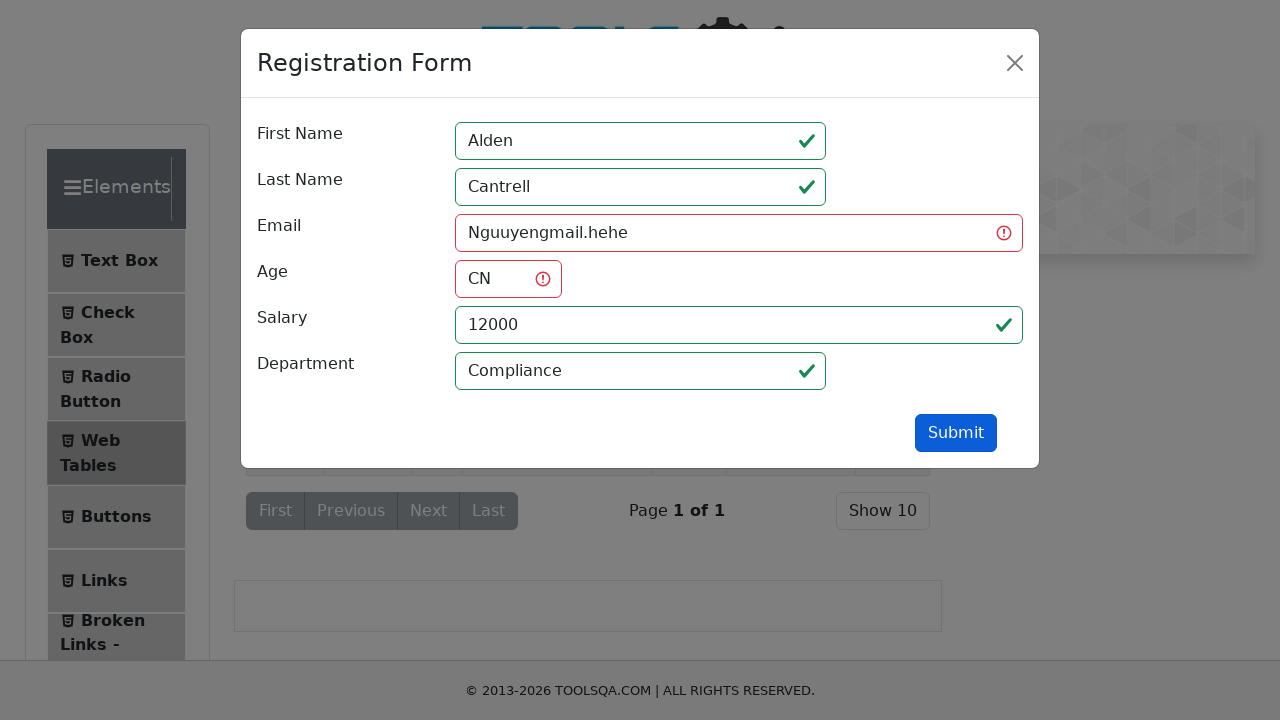